Tests auto-suggest dropdown functionality by typing "ind" and selecting "India" from the suggestions

Starting URL: https://rahulshettyacademy.com/dropdownsPractise/

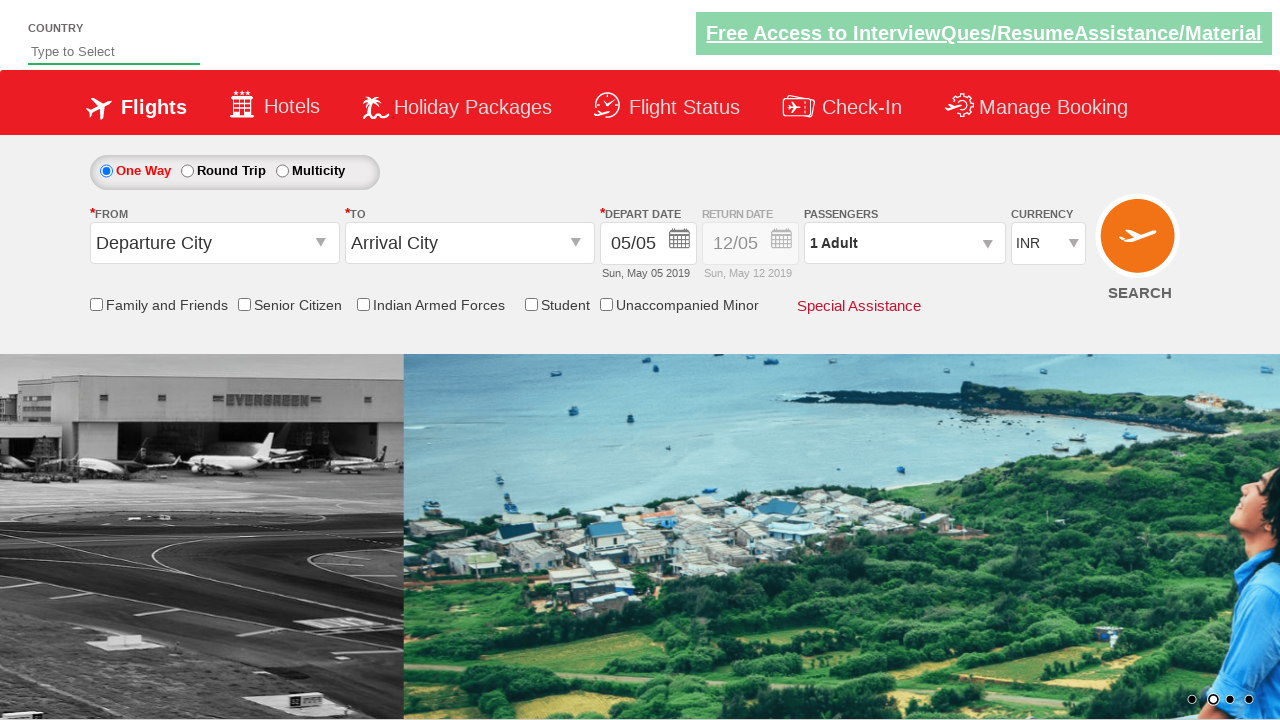

Typed 'ind' in the auto-suggest field on #autosuggest
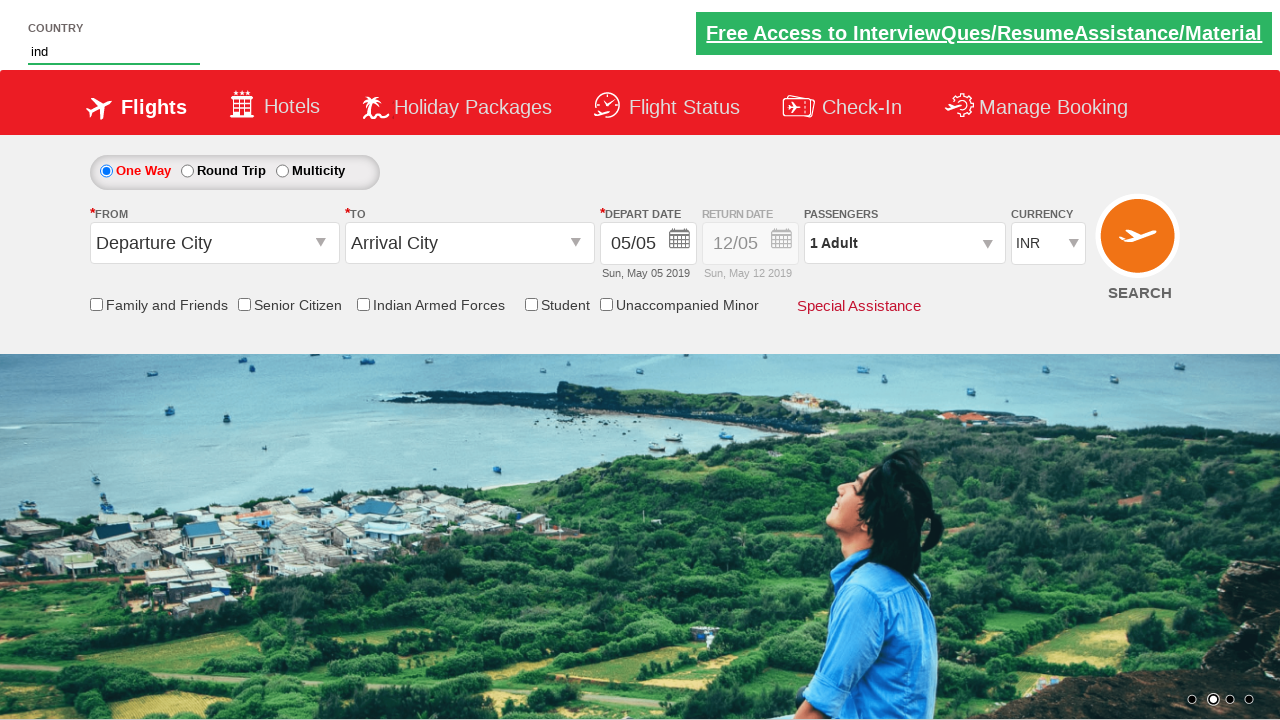

Auto-suggest dropdown suggestions appeared
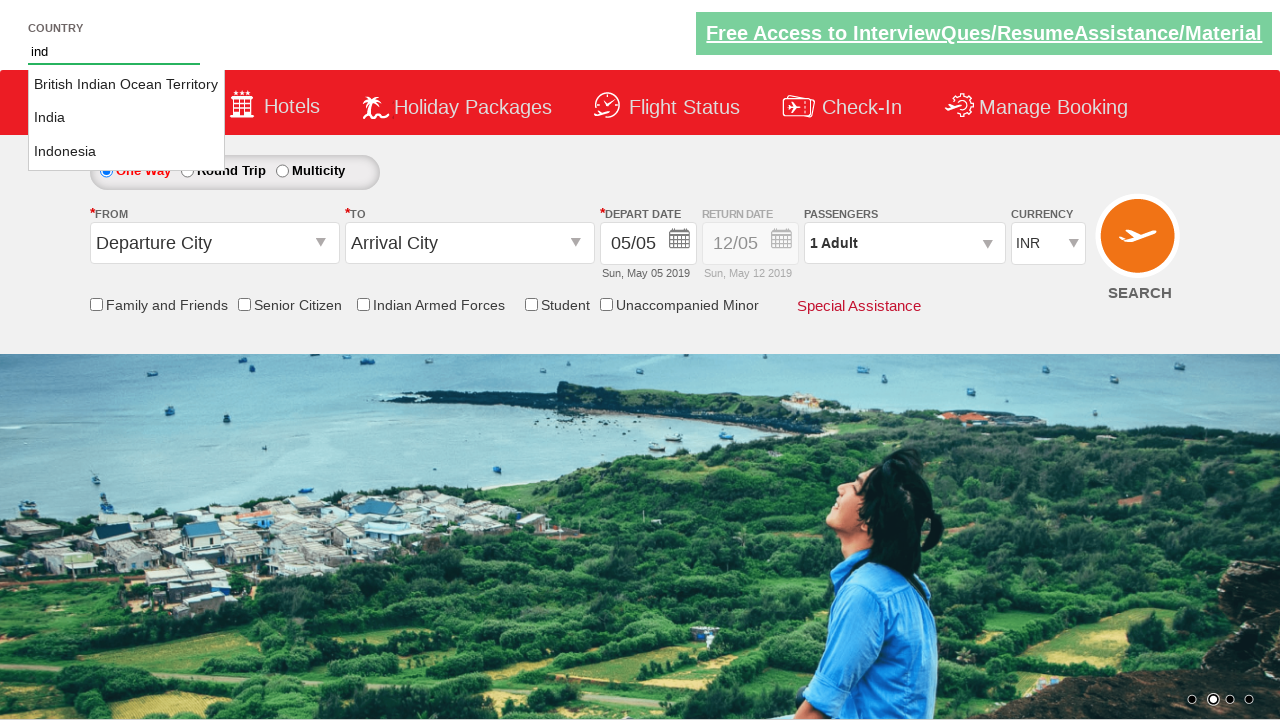

Located all country suggestion items in dropdown
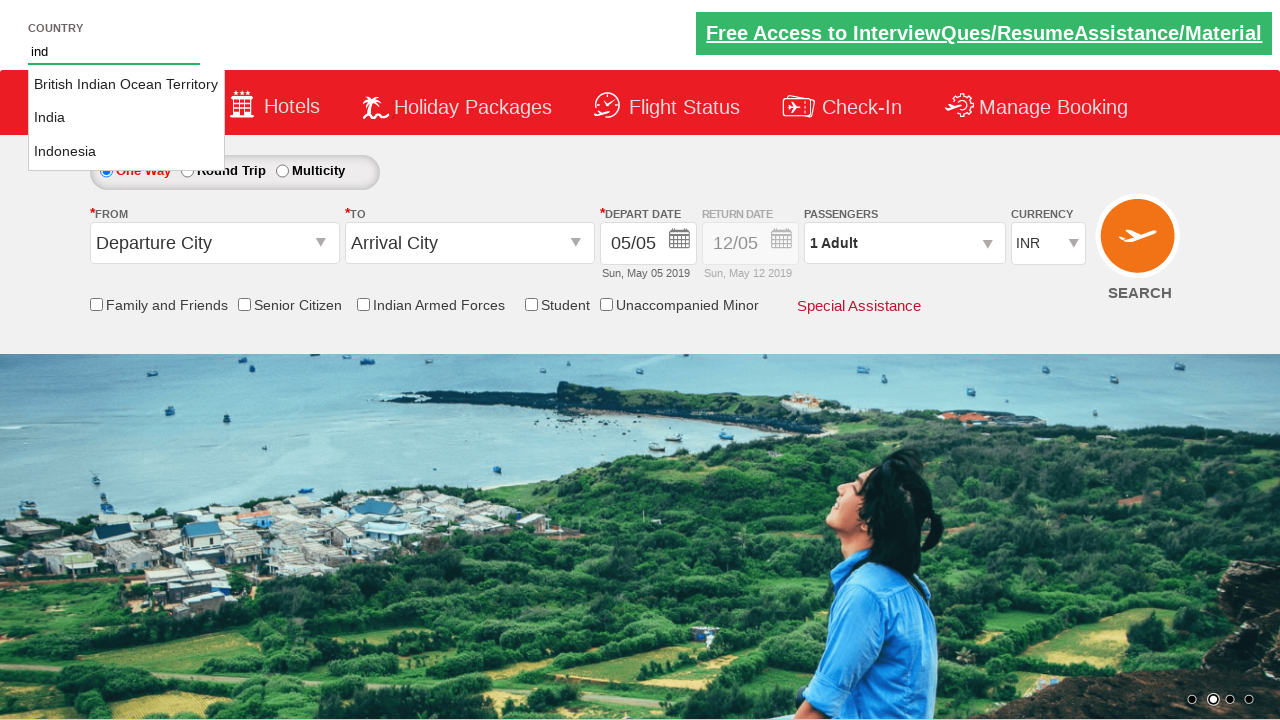

Selected 'India' from auto-suggest dropdown at (126, 118) on li.ui-menu-item a >> nth=1
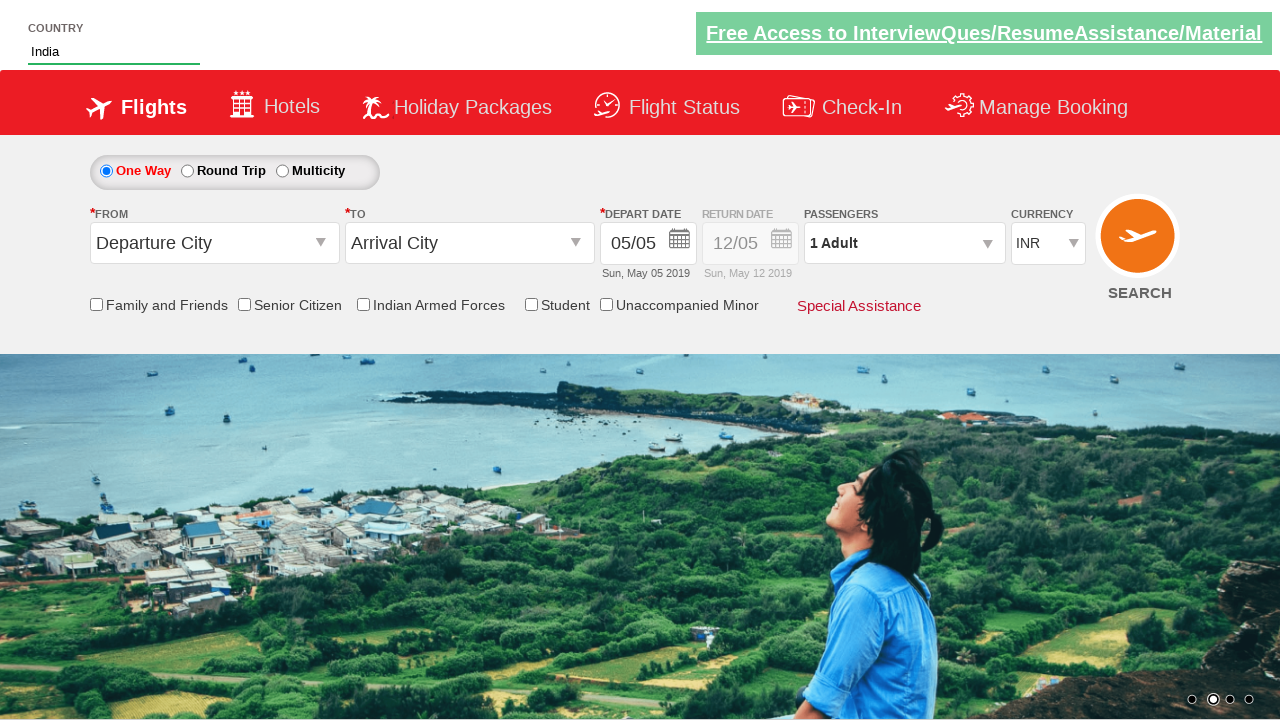

Verified that 'India' was successfully selected in the auto-suggest field
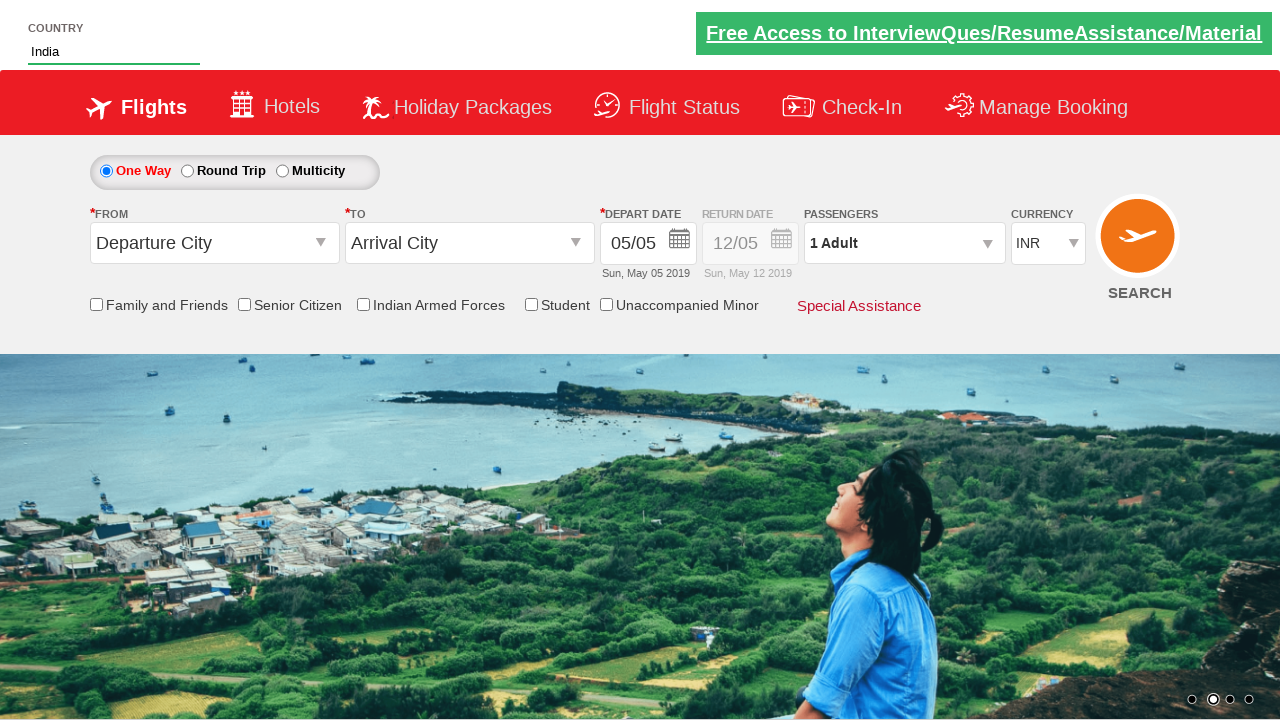

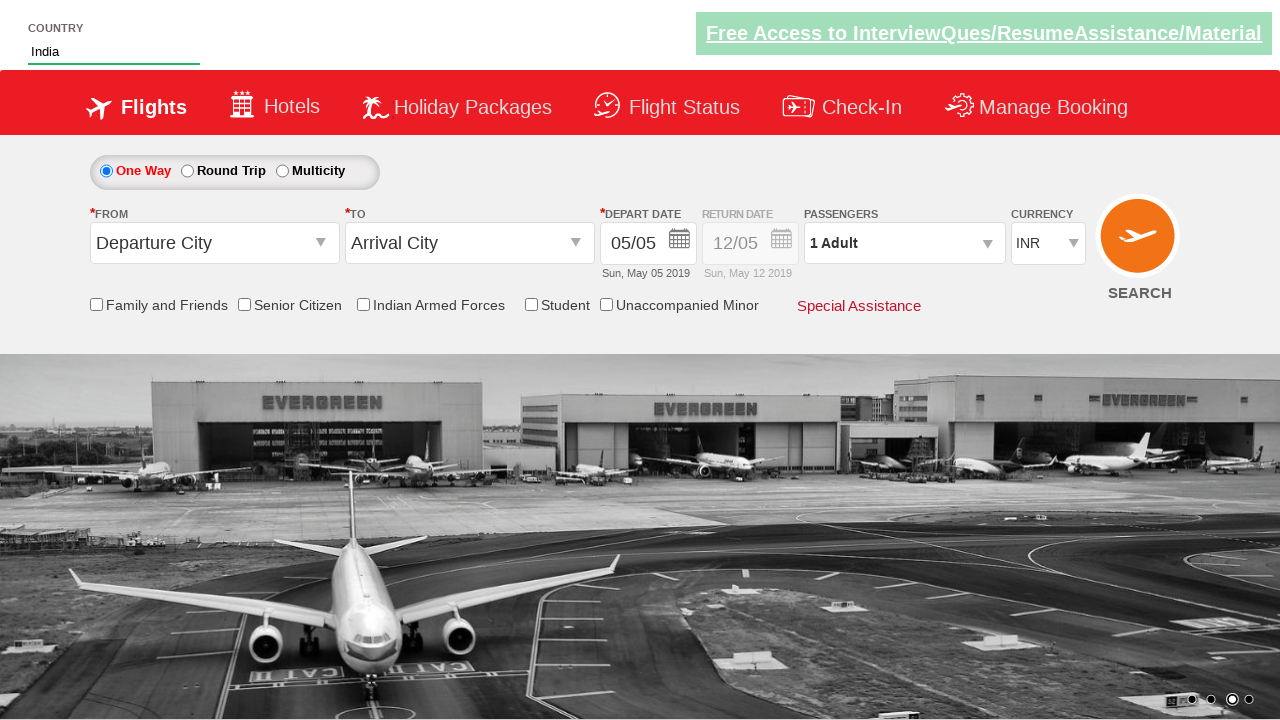